Tests form filling on DemoQA text-box page by entering name, email, and address information, then navigates to herokuapp status codes page and clicks on a status code link.

Starting URL: https://demoqa.com/text-box

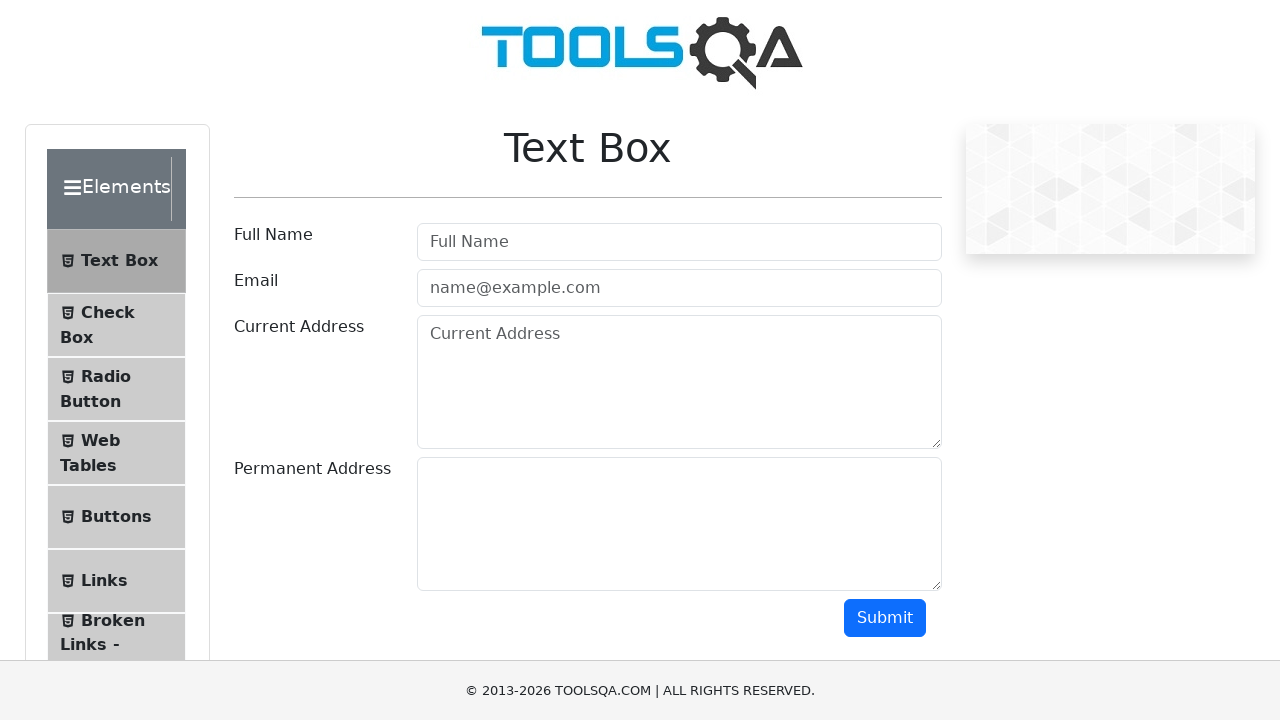

Filled Full Name field with 'Igor' on input[placeholder='Full Name']
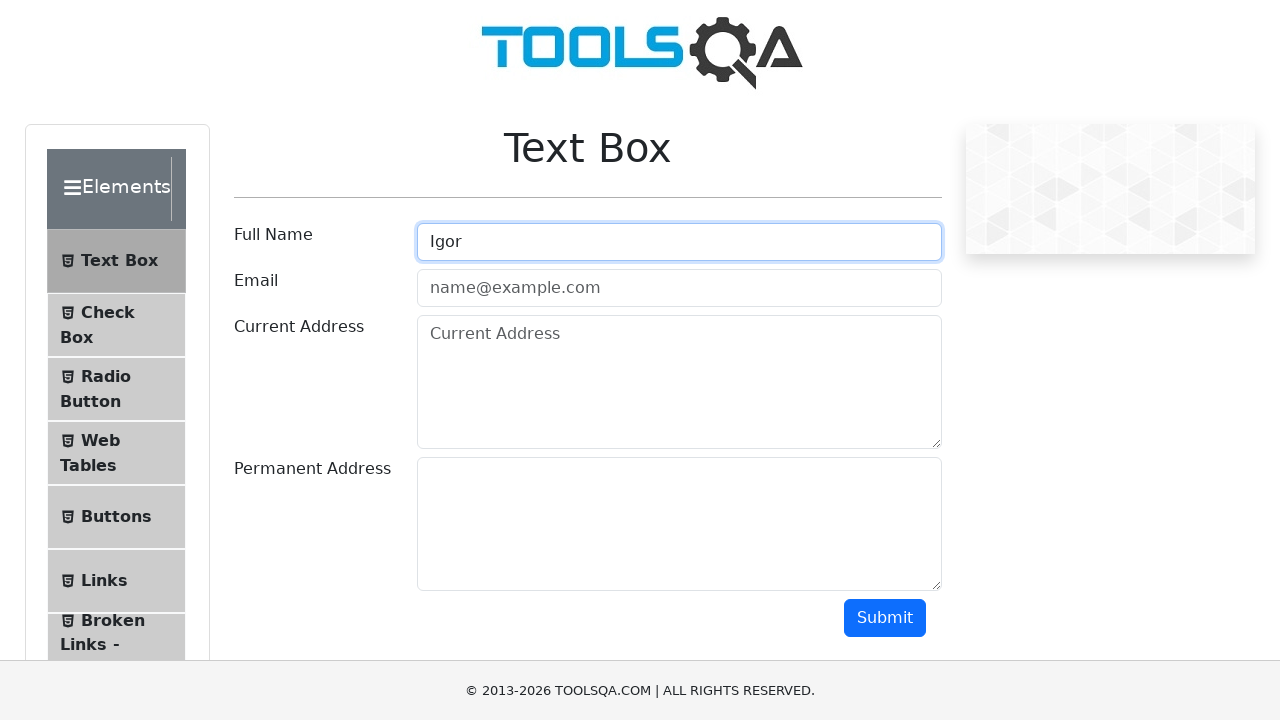

Verified Full Name field contains 'Igor'
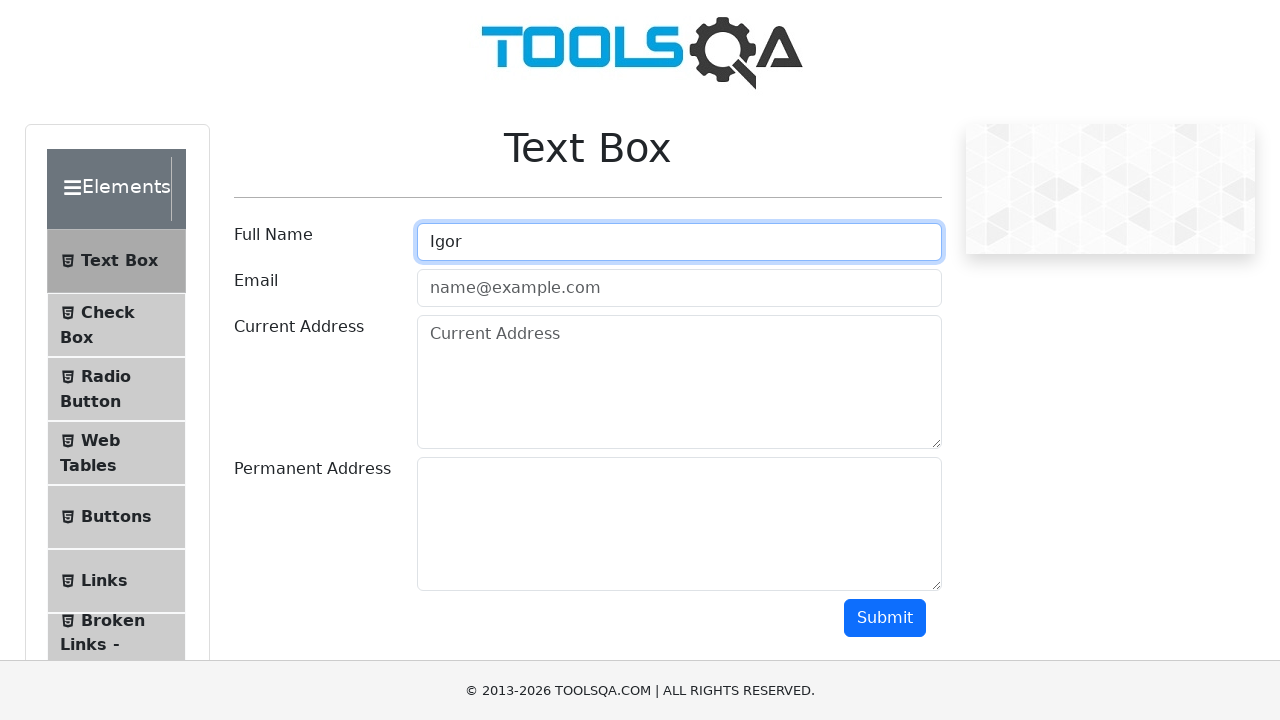

Filled Email field with 'testuser@example.com' on input[placeholder='name@example.com']
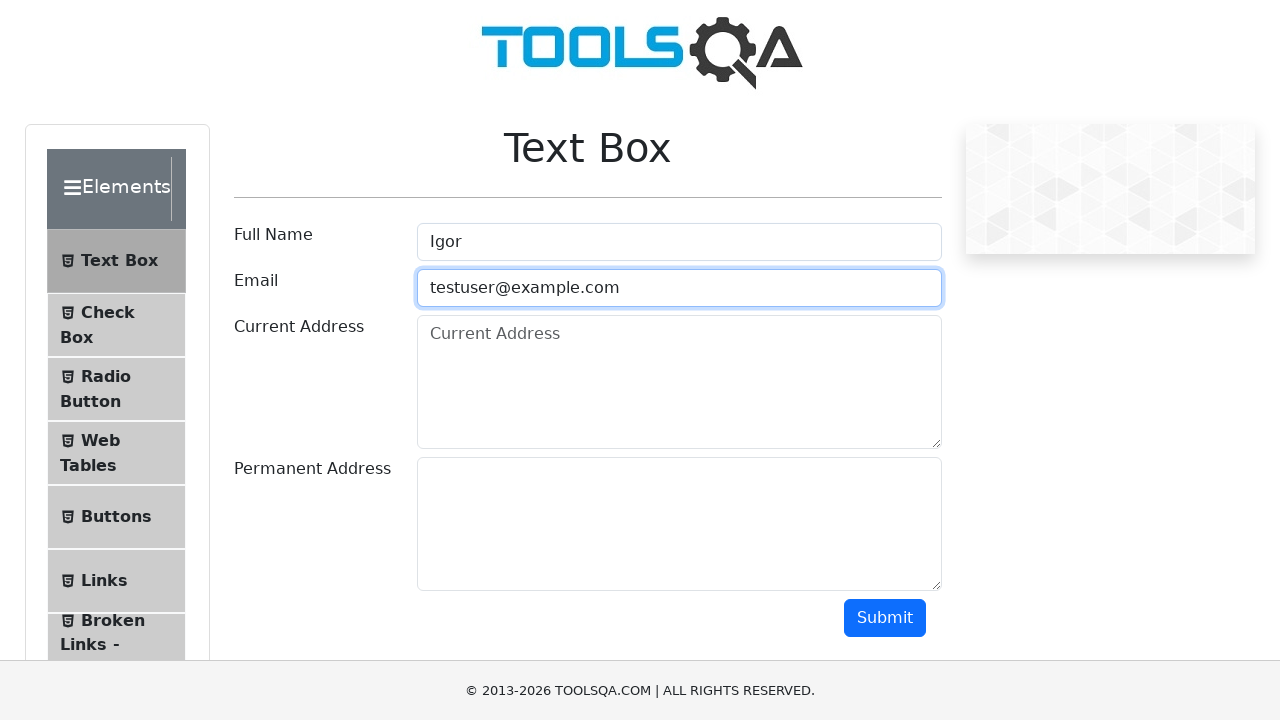

Filled Current Address field with 'Street krolevec 62' on textarea[placeholder='Current Address']
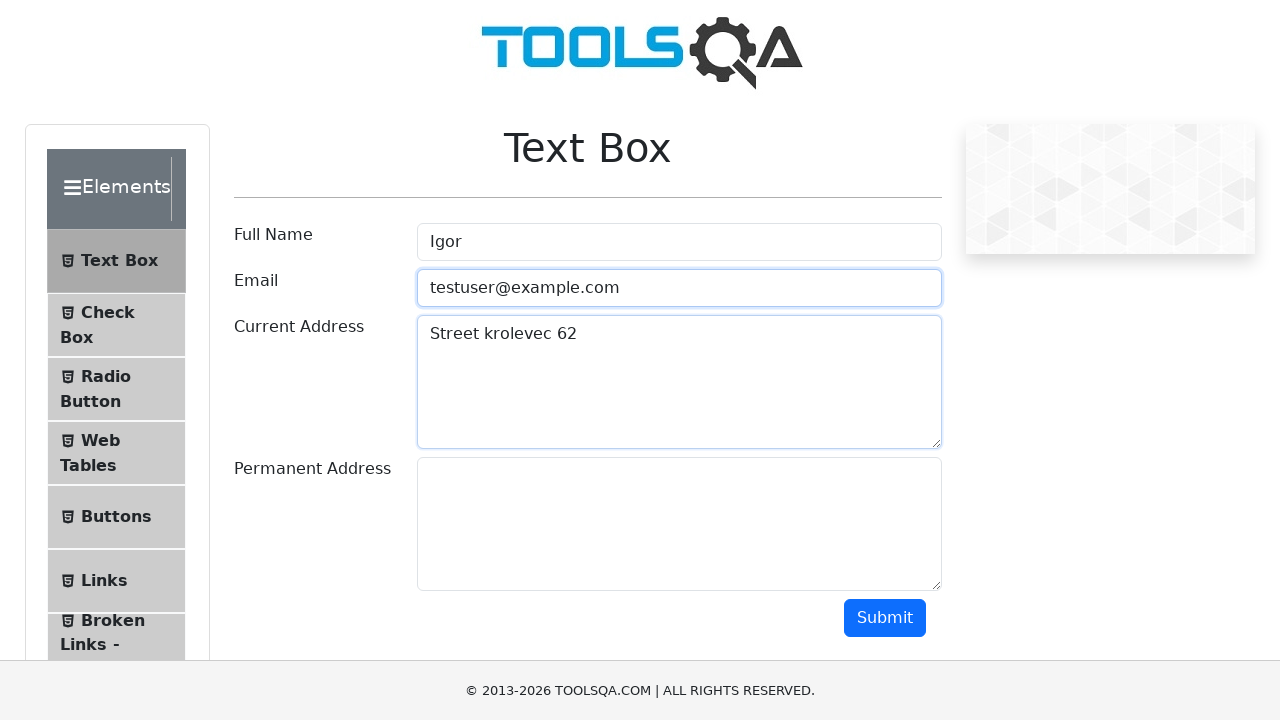

Verified Current Address field contains 'Street krolevec 62'
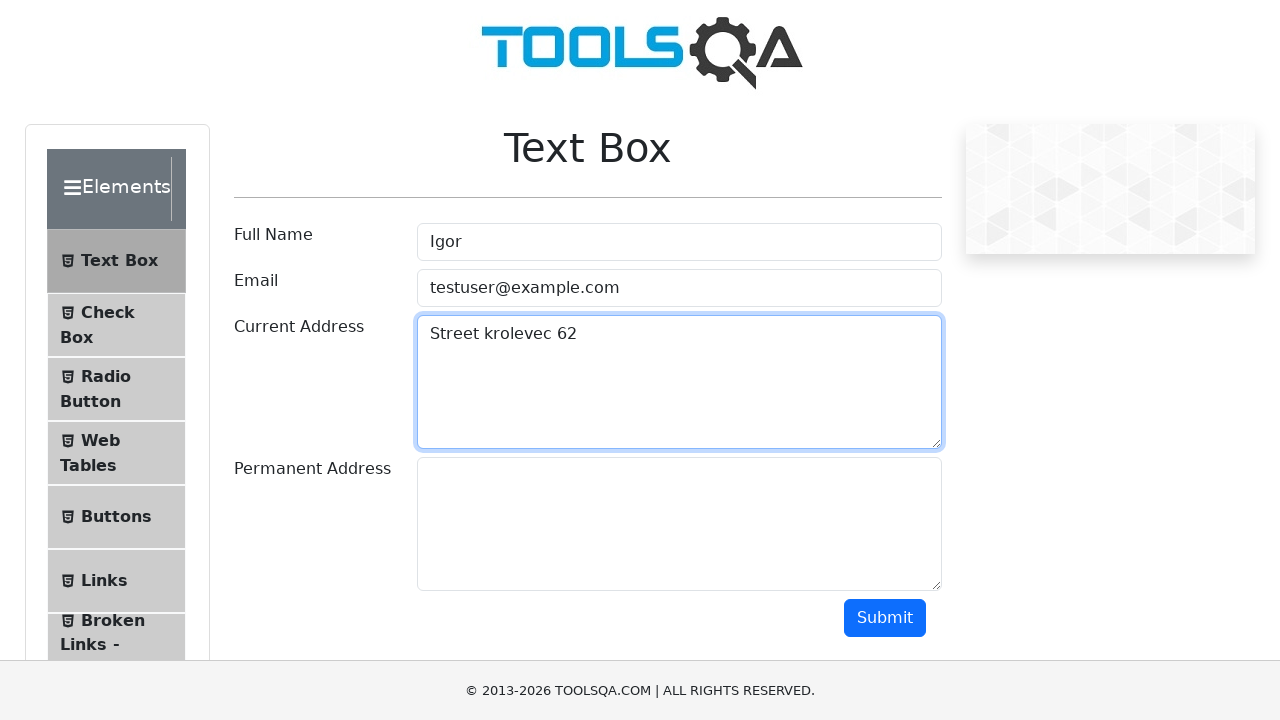

Filled Permanent Address field with 'adrrees 2' on textarea#permanentAddress
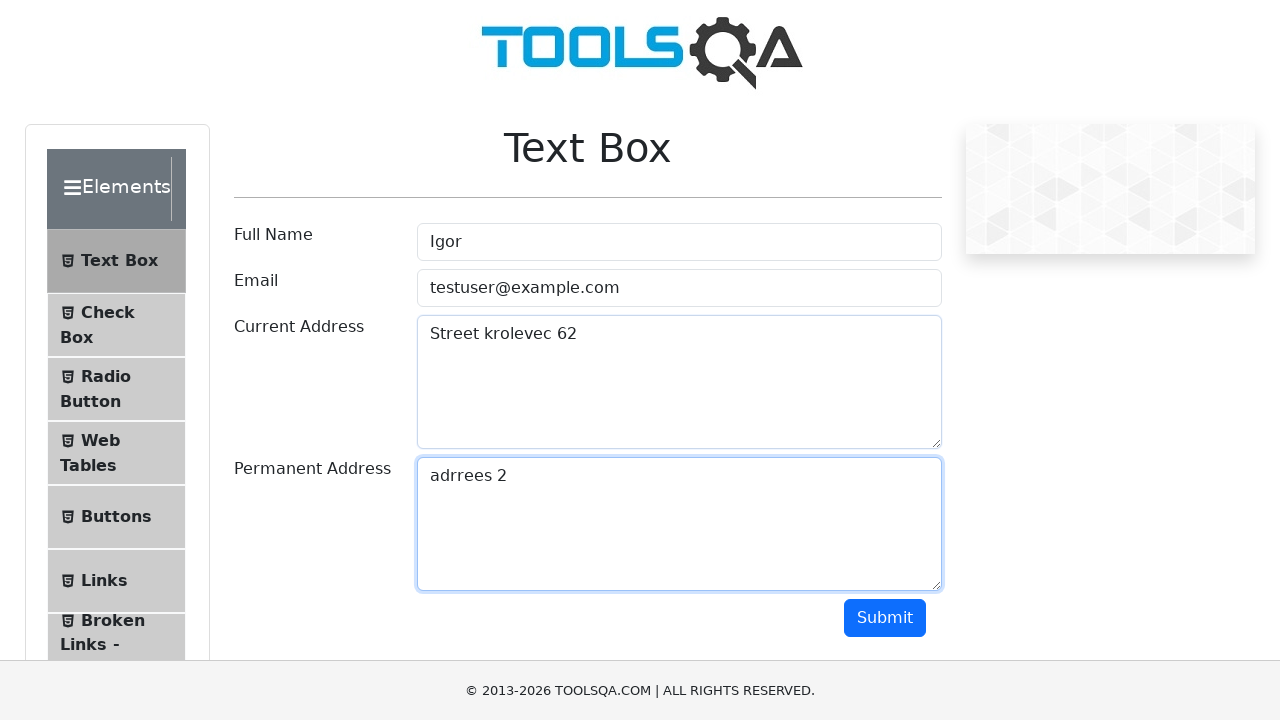

Navigated to herokuapp status codes page
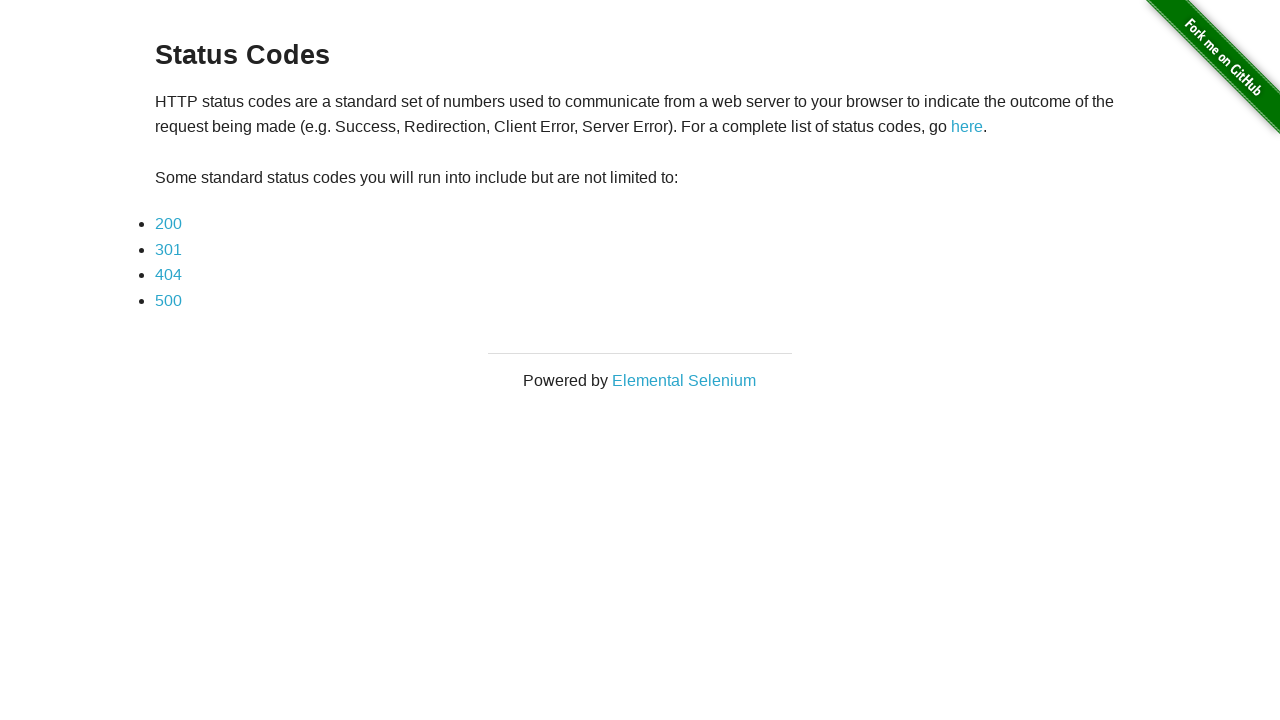

Clicked on 200 status code link at (168, 224) on a[href='status_codes/200']
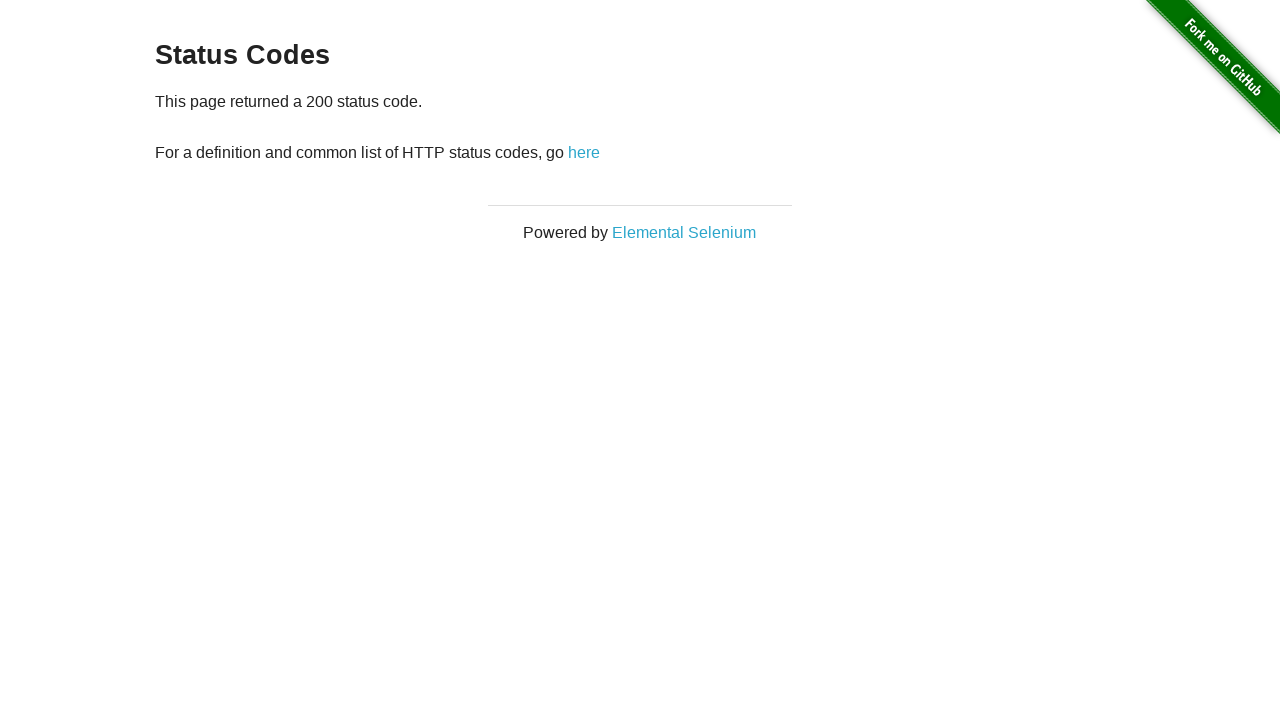

Navigated back to status codes page
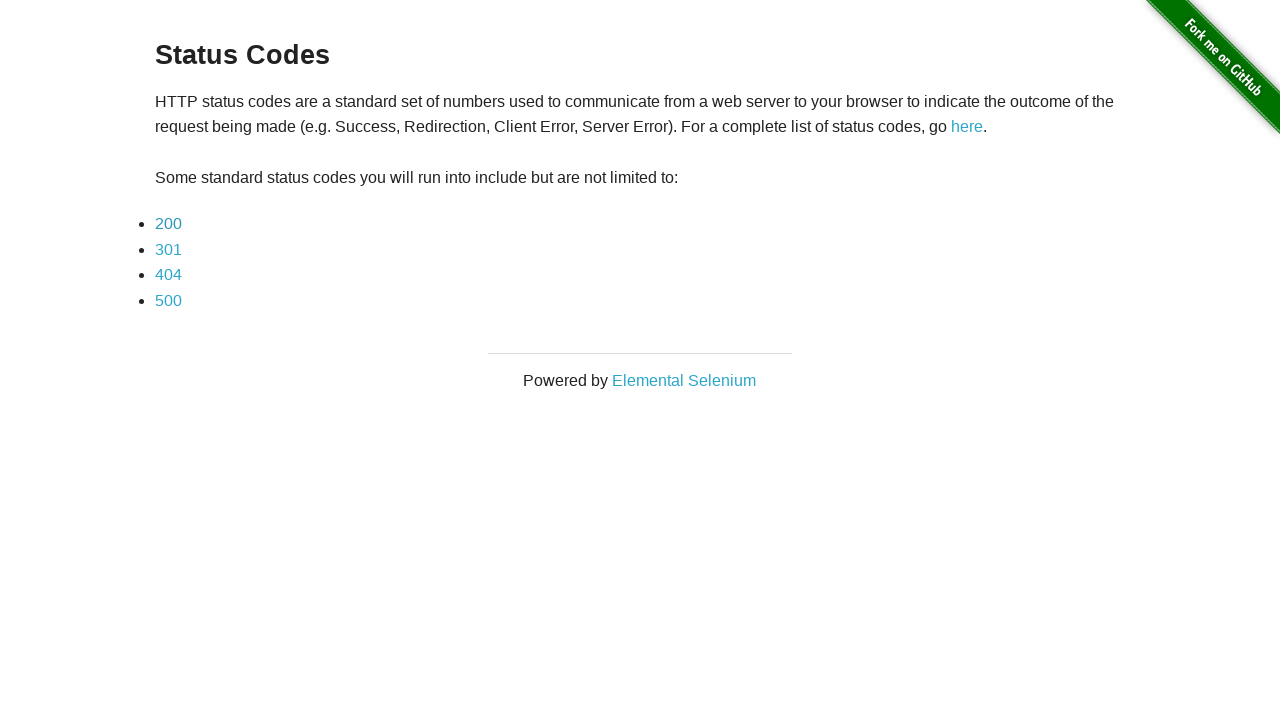

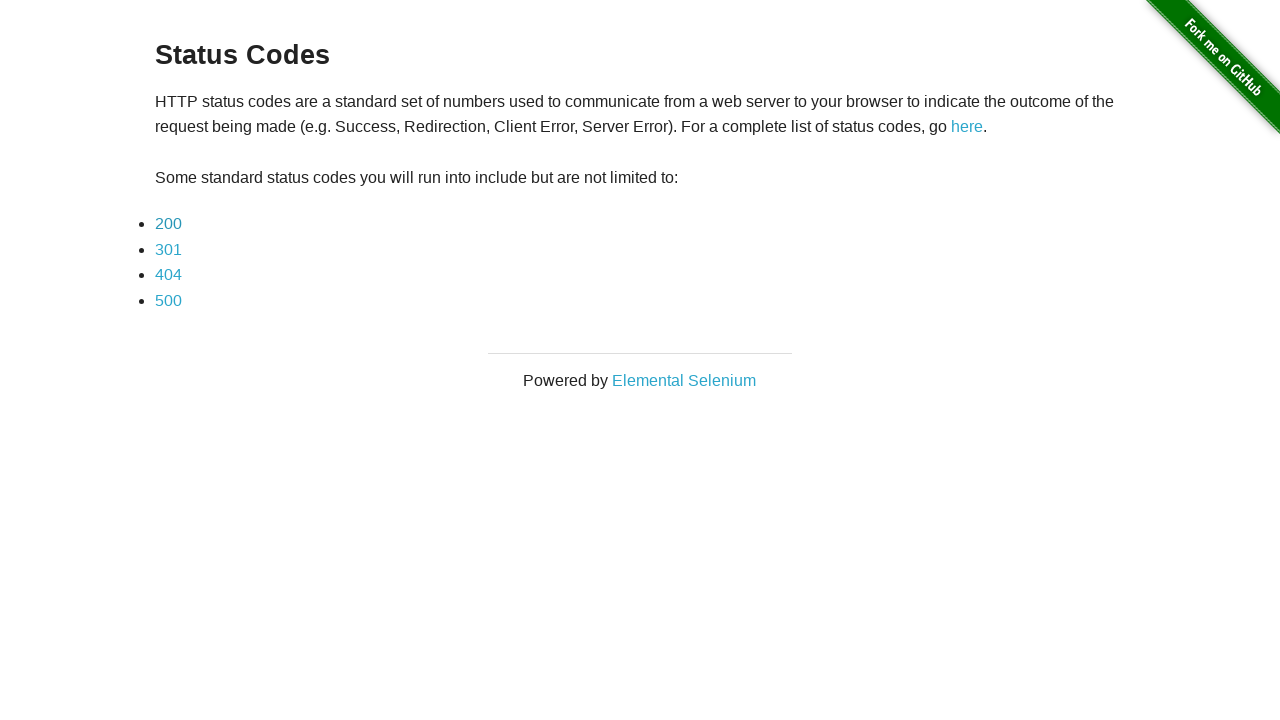